Tests the Links page functionality on demoqa.com by navigating to Elements section, clicking the Home link to open a new tab, verifying the URL, then clicking the Moved link and verifying the 301 response message appears.

Starting URL: https://demoqa.com/

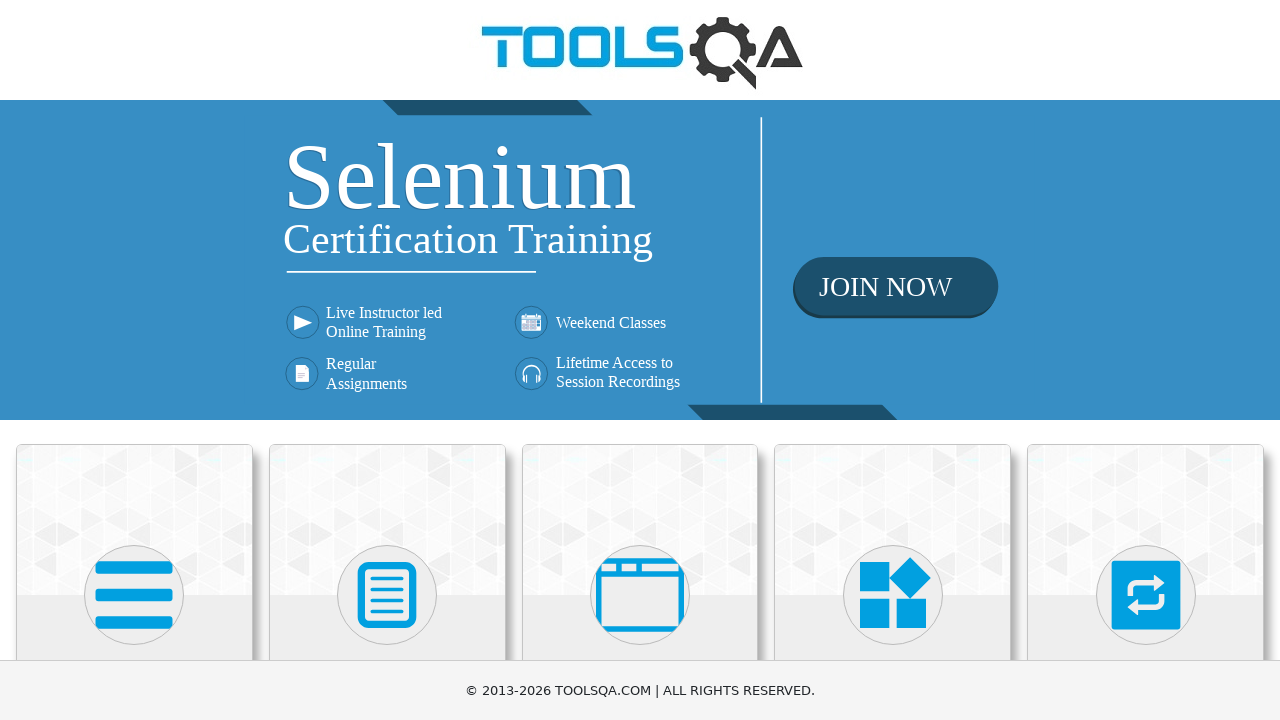

Clicked on Elements section at (134, 360) on xpath=//h5[text()='Elements']
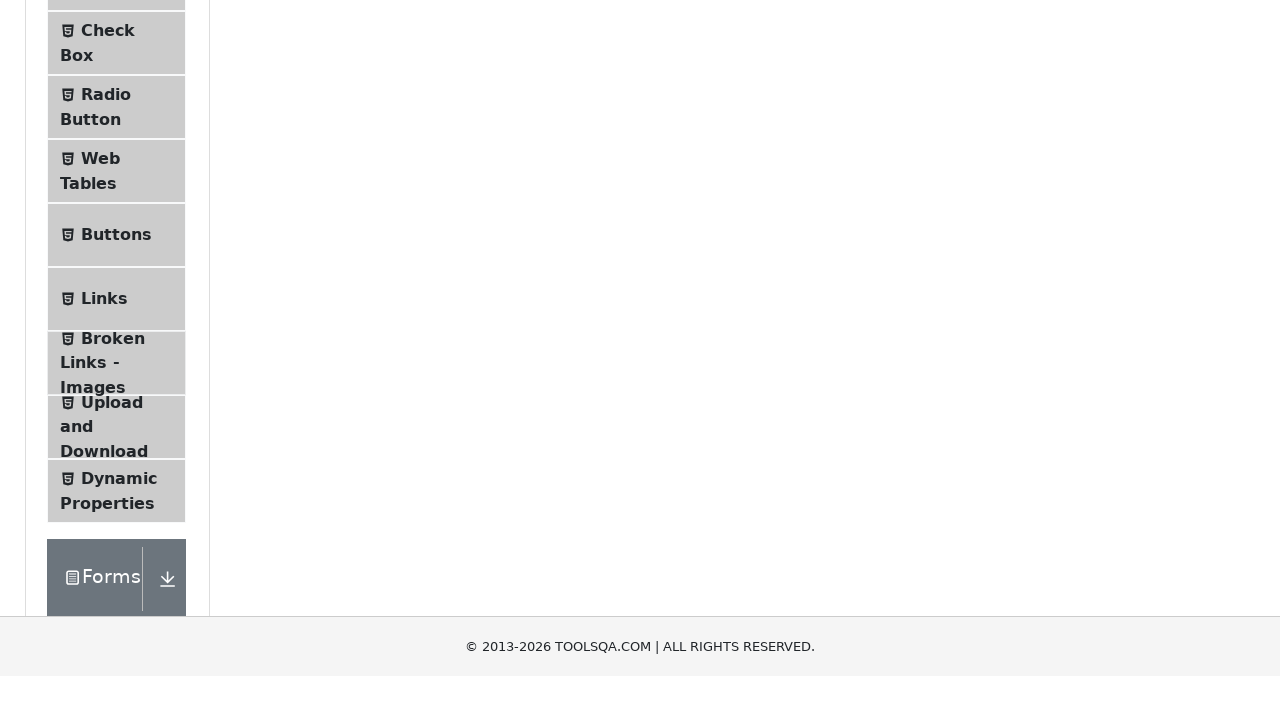

Clicked on Links option in the menu at (104, 581) on xpath=//span[text()='Links']
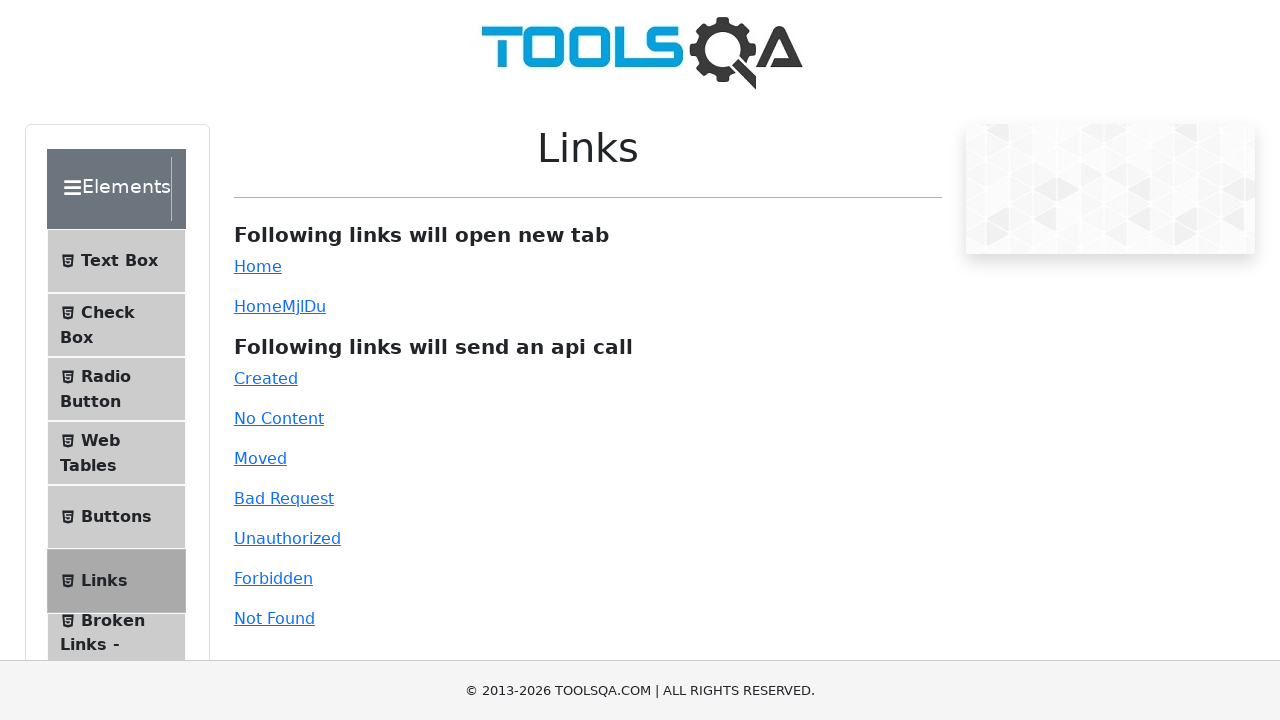

Clicked on Home link, opening a new tab at (258, 266) on text=Home >> nth=0
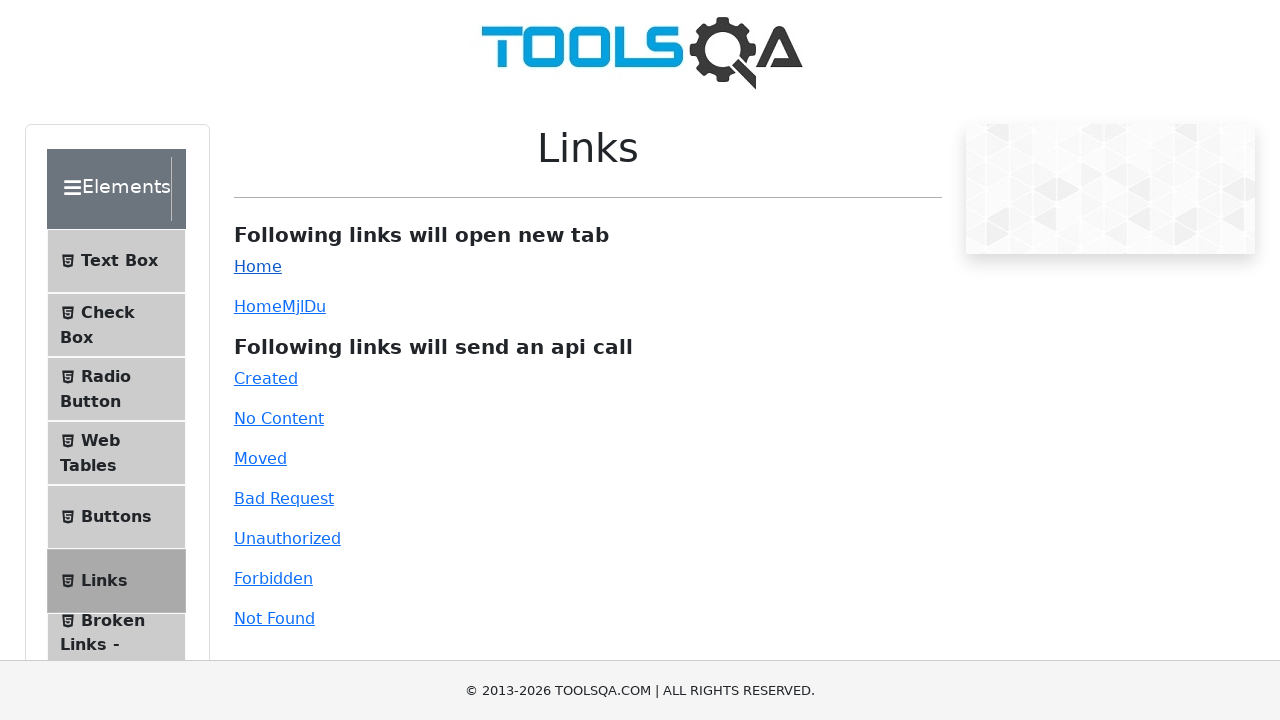

New tab loaded and waited for page state
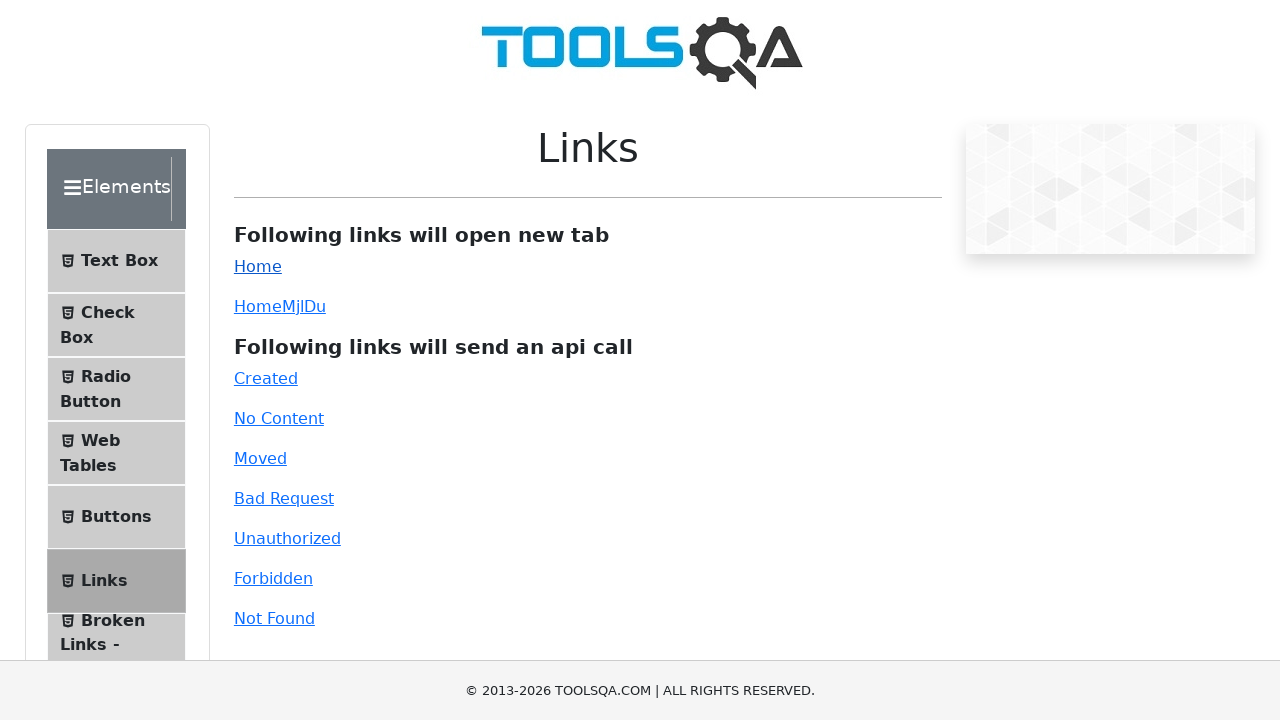

Verified new tab URL is https://demoqa.com/
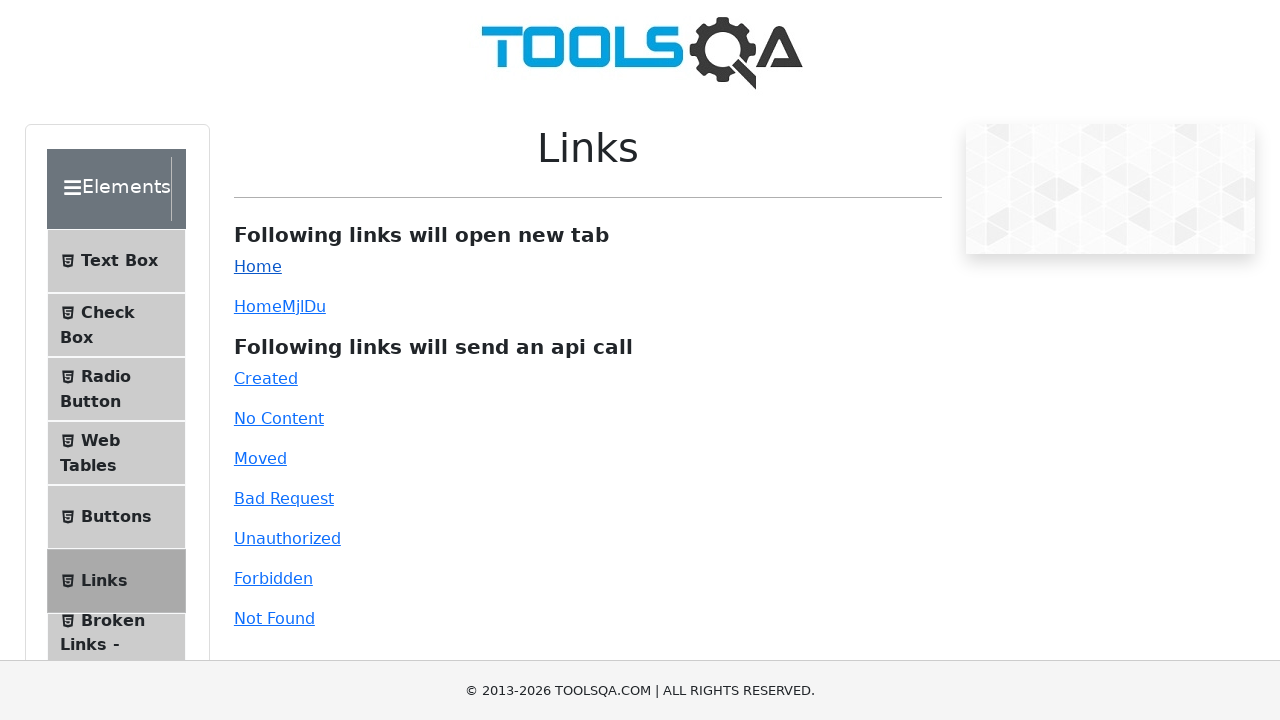

Closed the new tab and switched back to original page
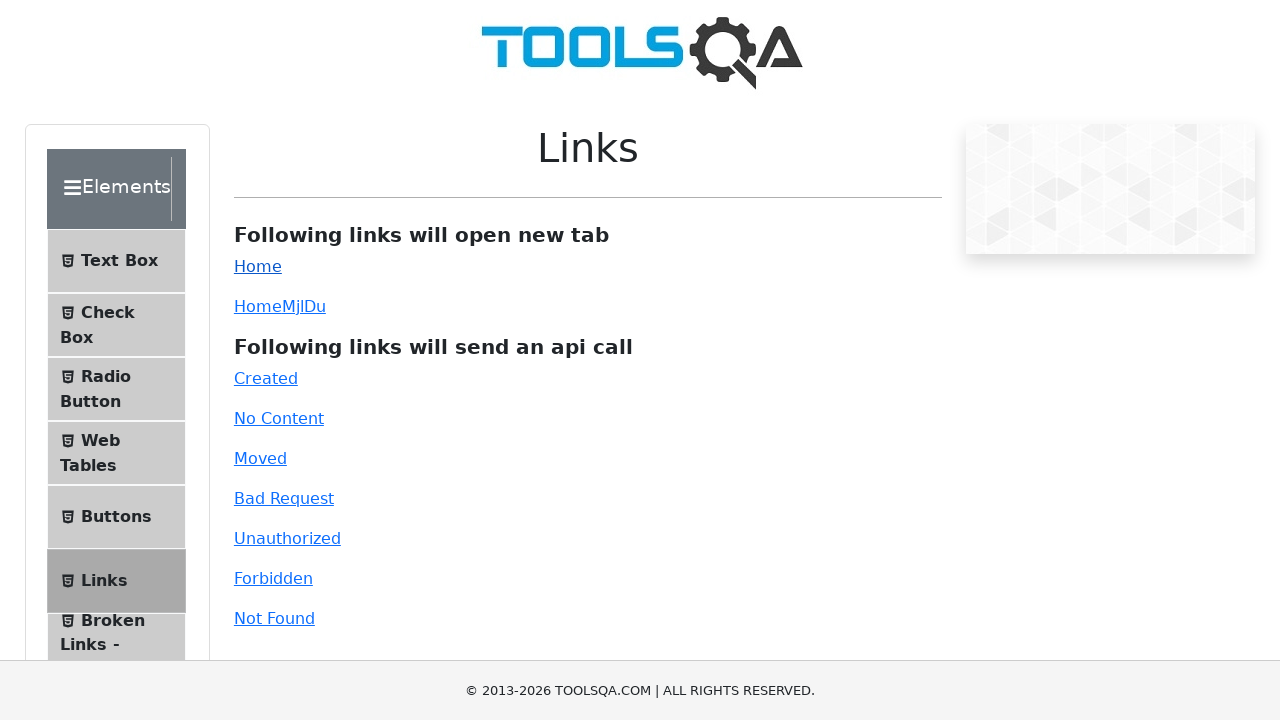

Clicked on Moved link at (260, 458) on text=Moved
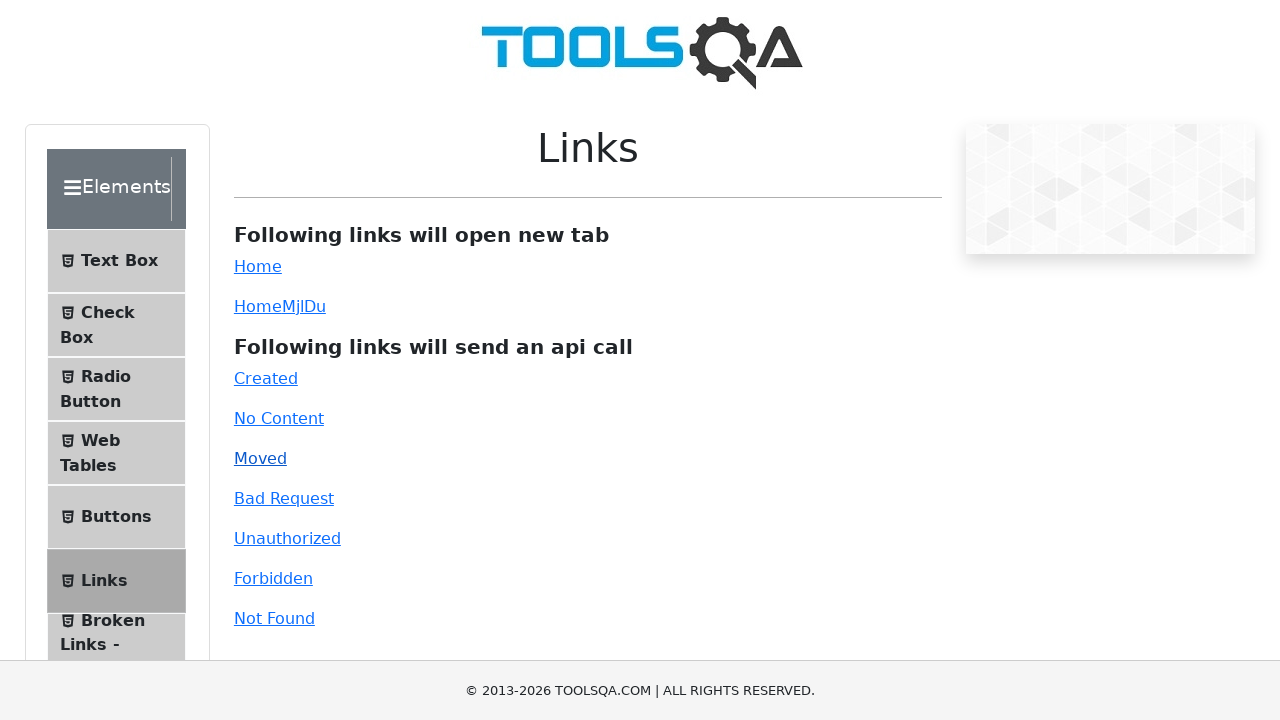

Response message appeared after clicking Moved link
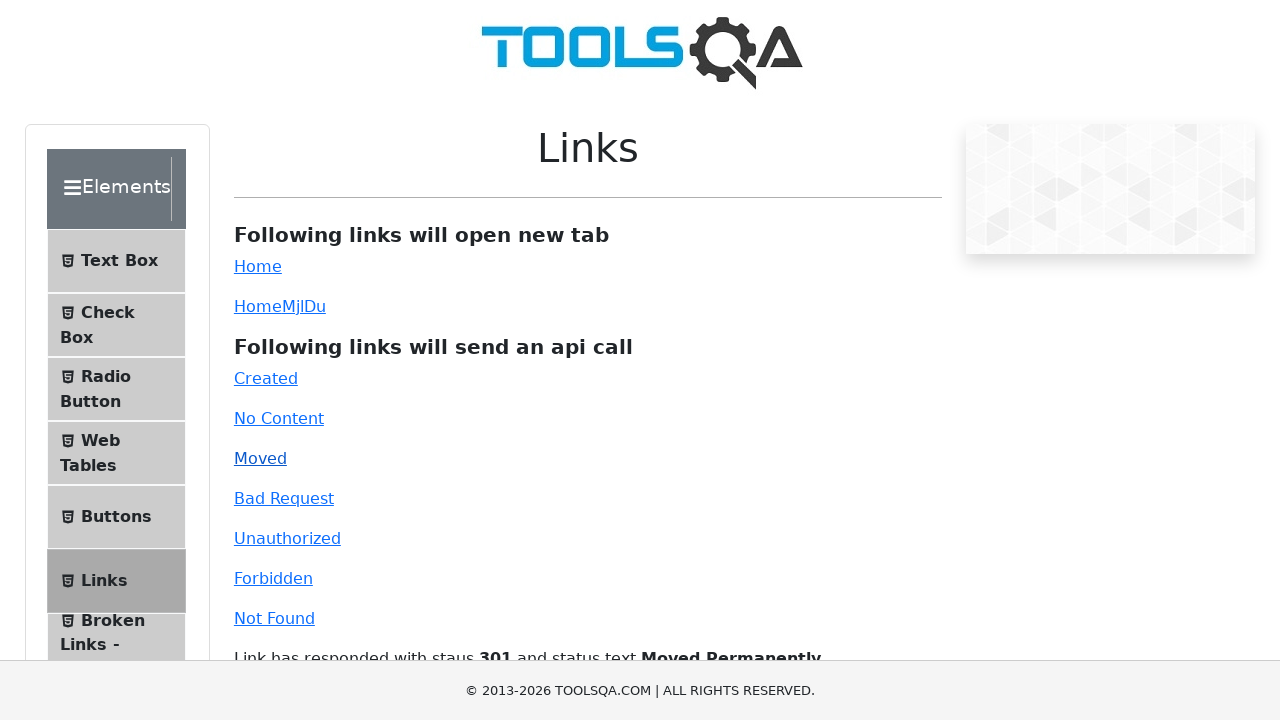

Retrieved response message text
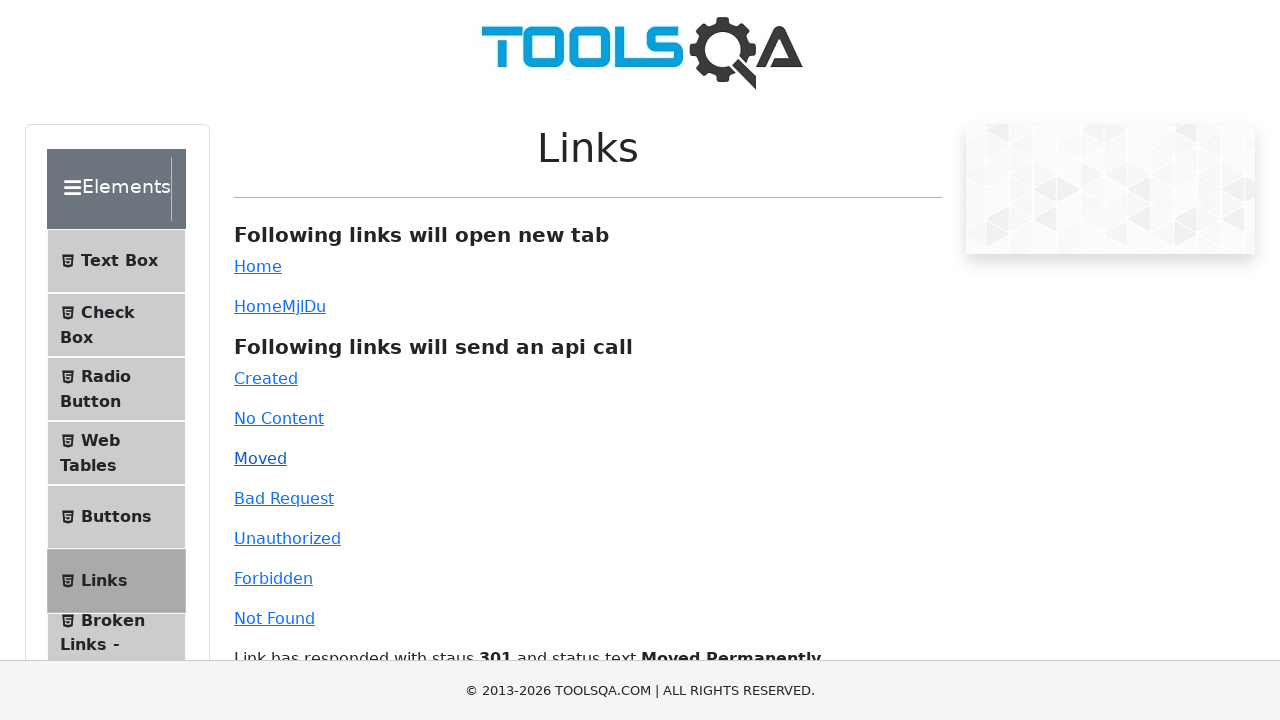

Verified response message contains 301 Moved Permanently status
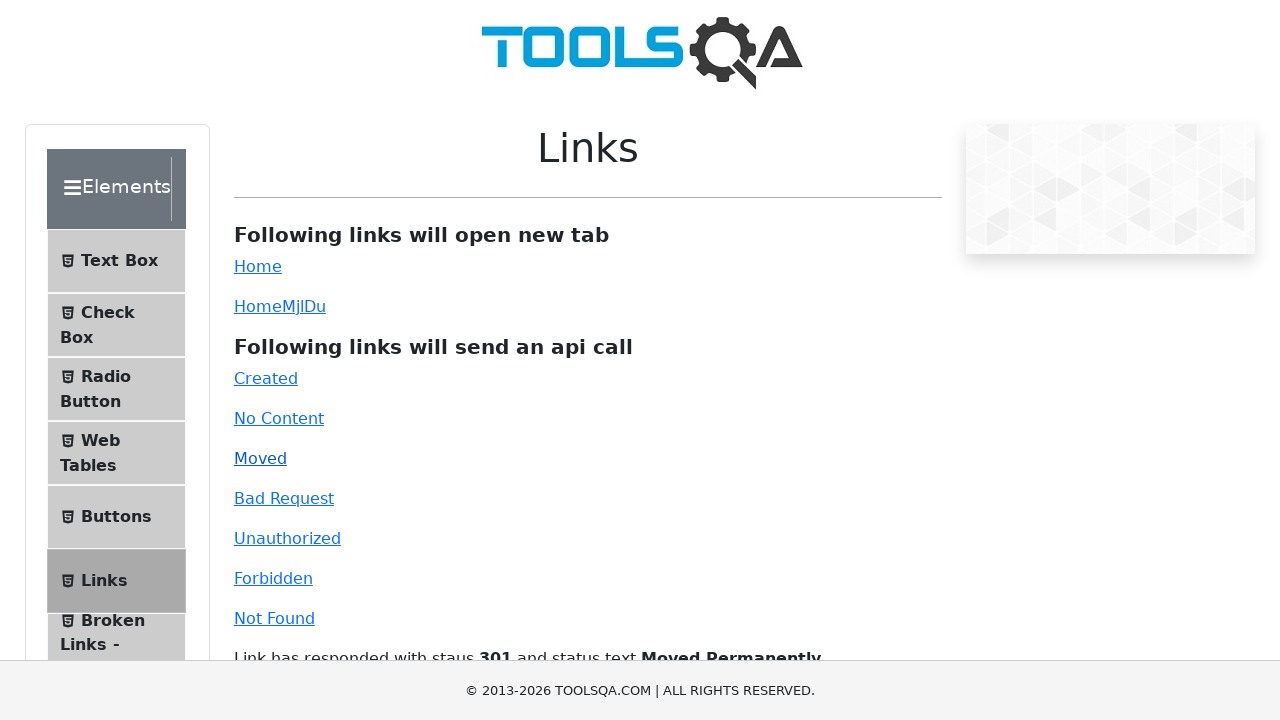

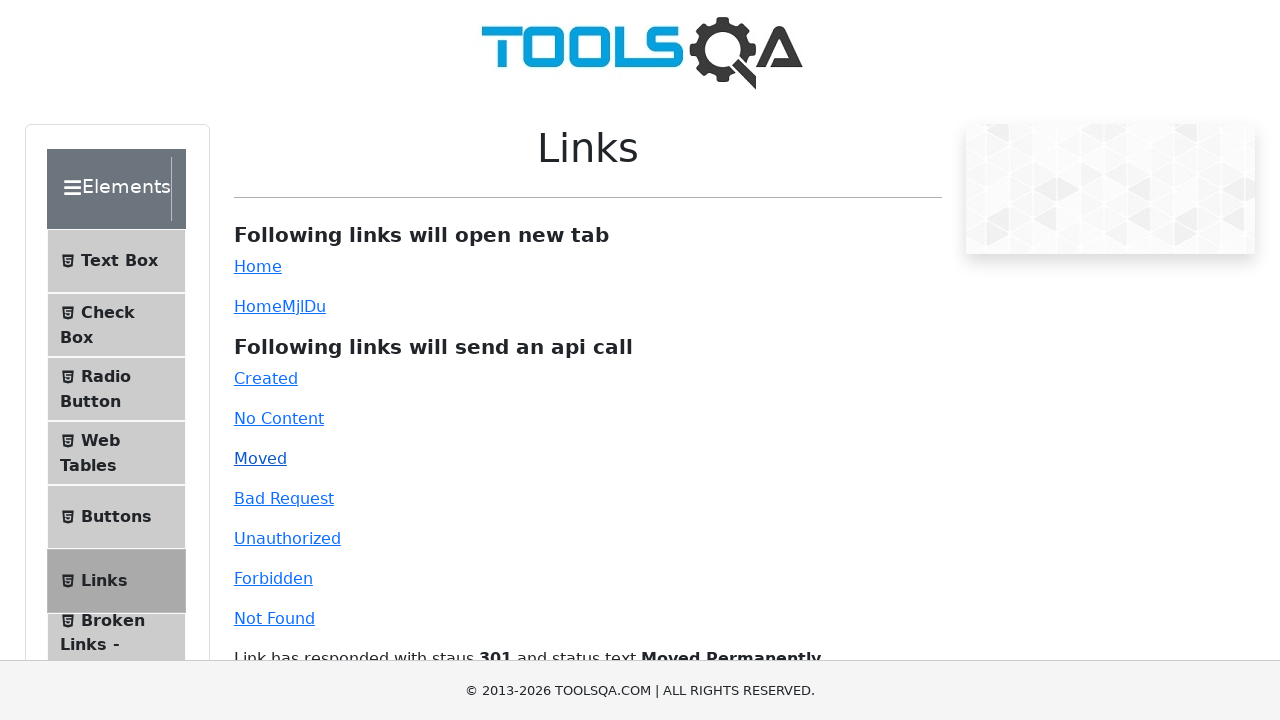